Solves a mathematical captcha by calculating the result of a formula, filling the answer, selecting checkboxes and radio buttons, then submitting the form

Starting URL: http://suninjuly.github.io/math.html

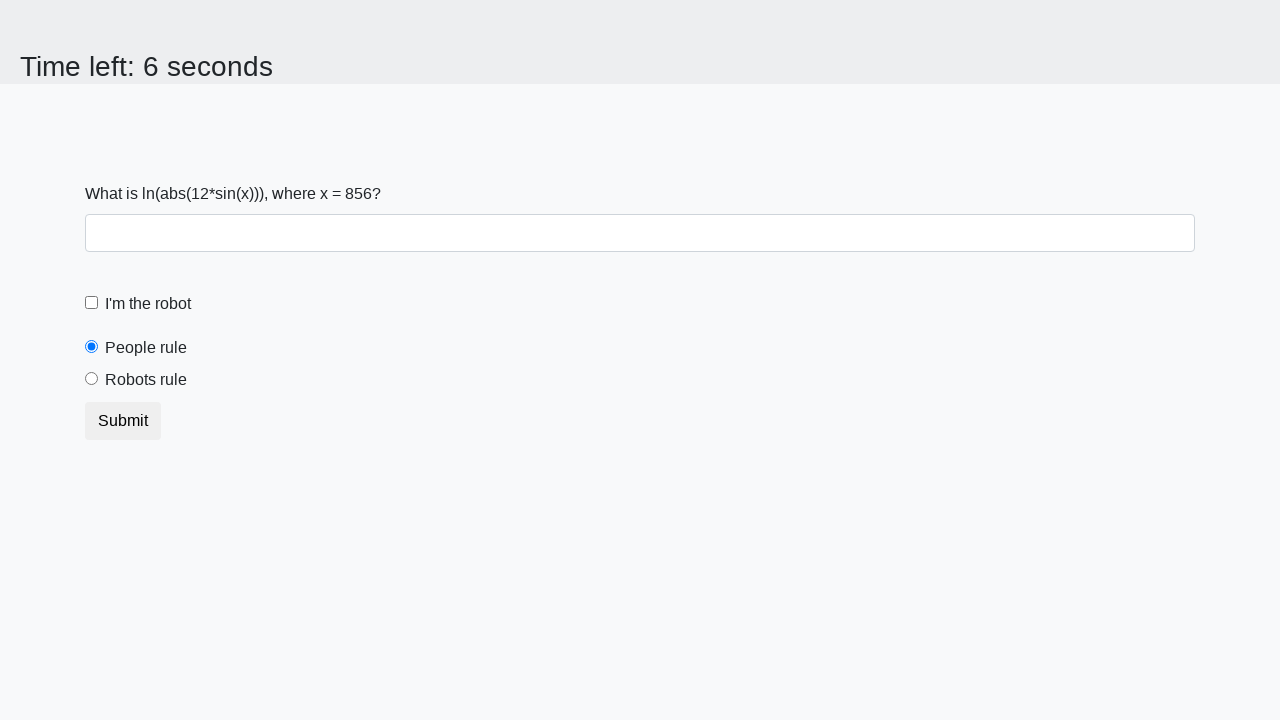

Located and read X value from input_value element
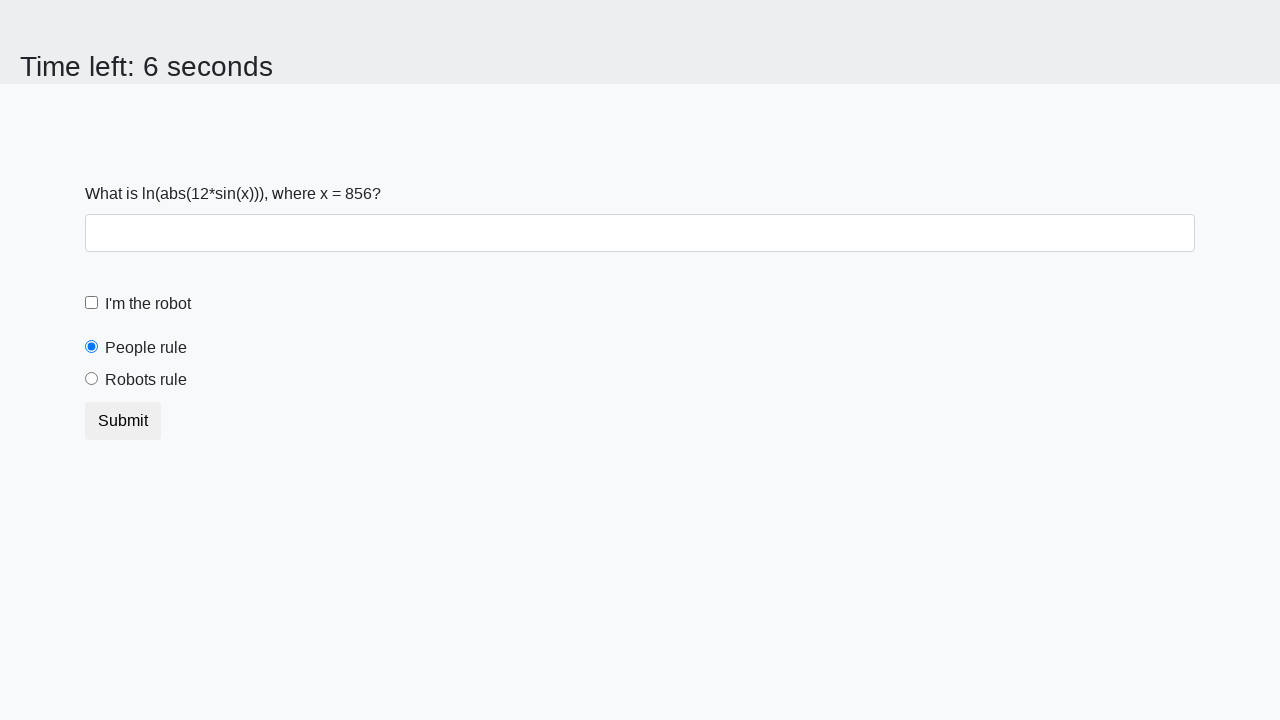

Calculated mathematical result: 2.4813746527402425
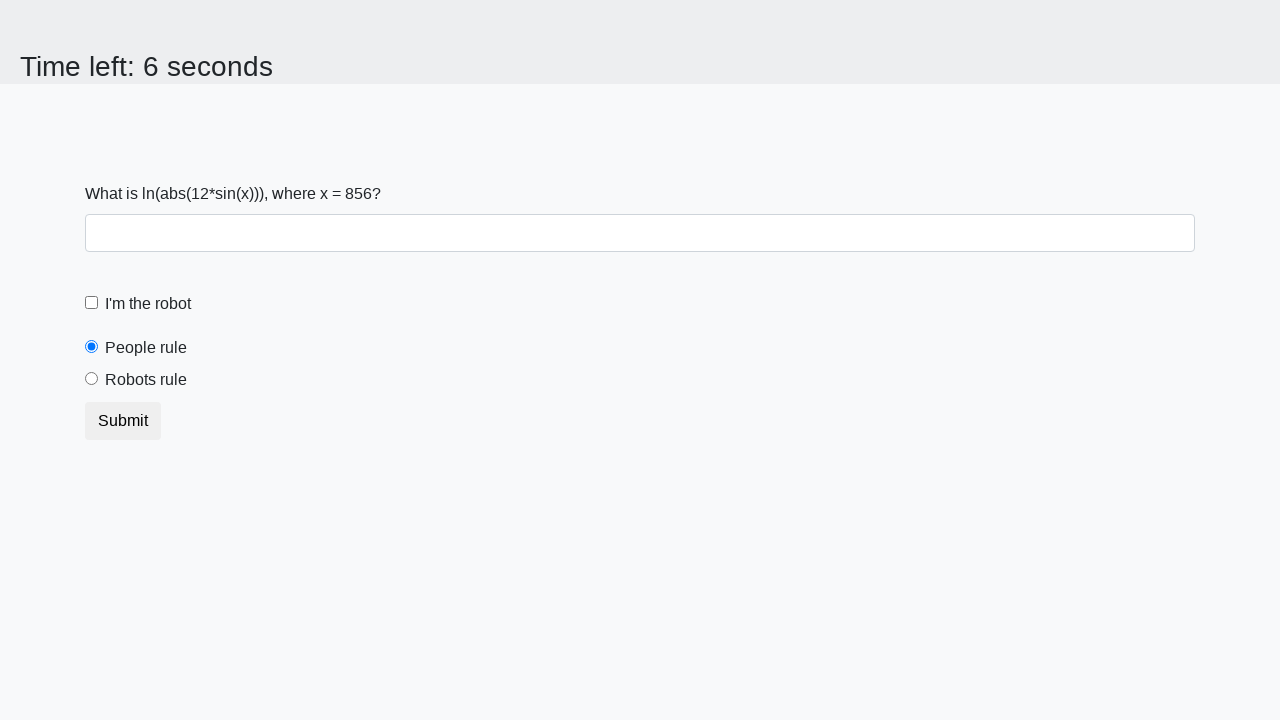

Filled answer field with calculated value: 2.4813746527402425 on #answer
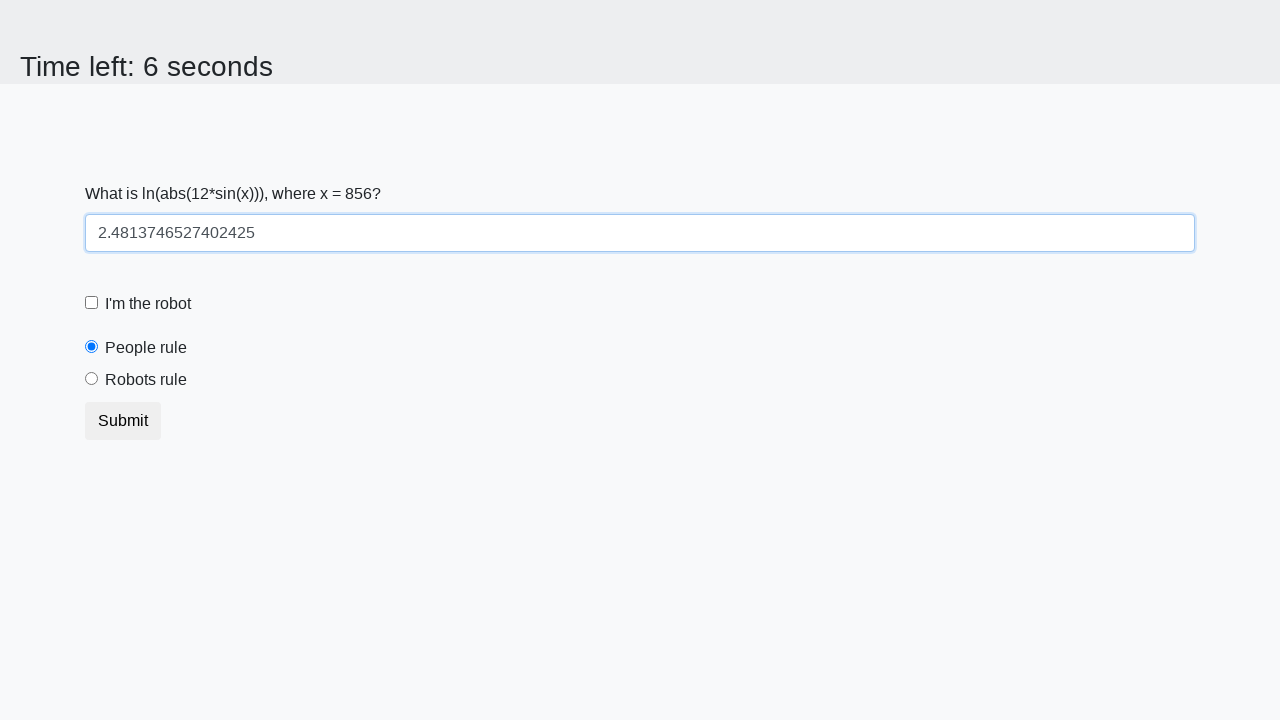

Clicked the robot checkbox at (92, 303) on #robotCheckbox
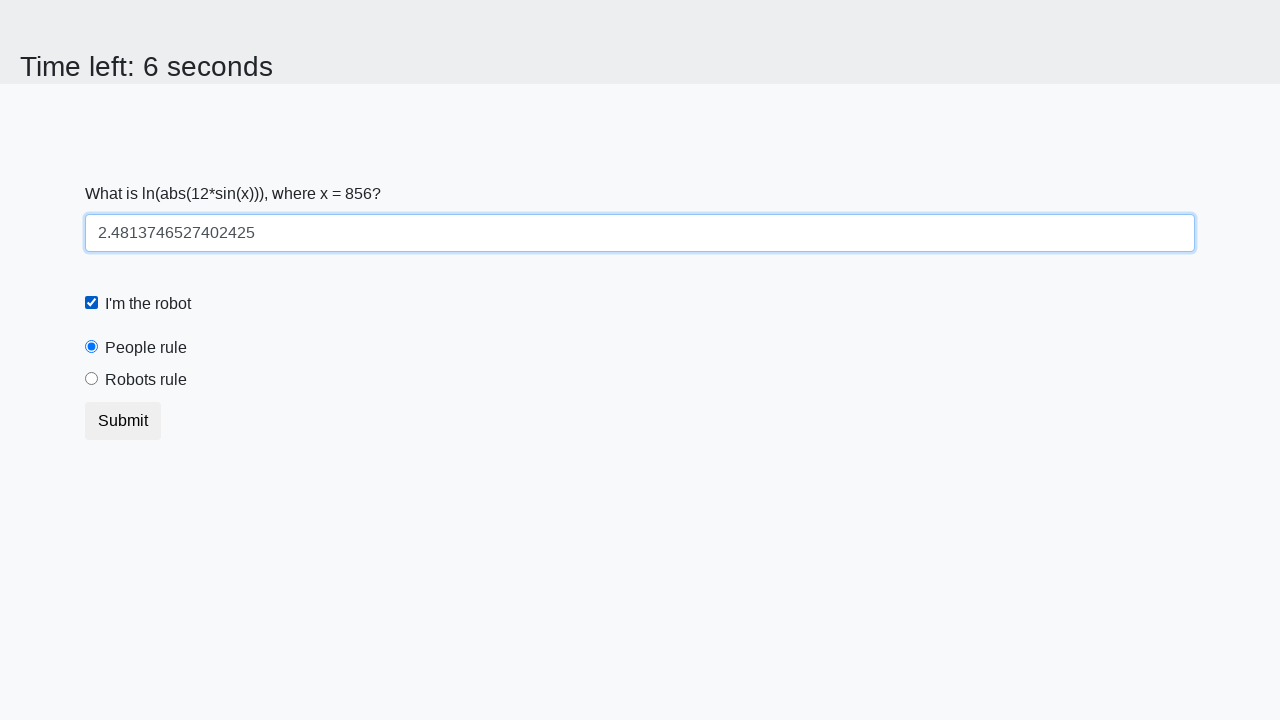

Clicked the robots rule radio button at (92, 379) on #robotsRule
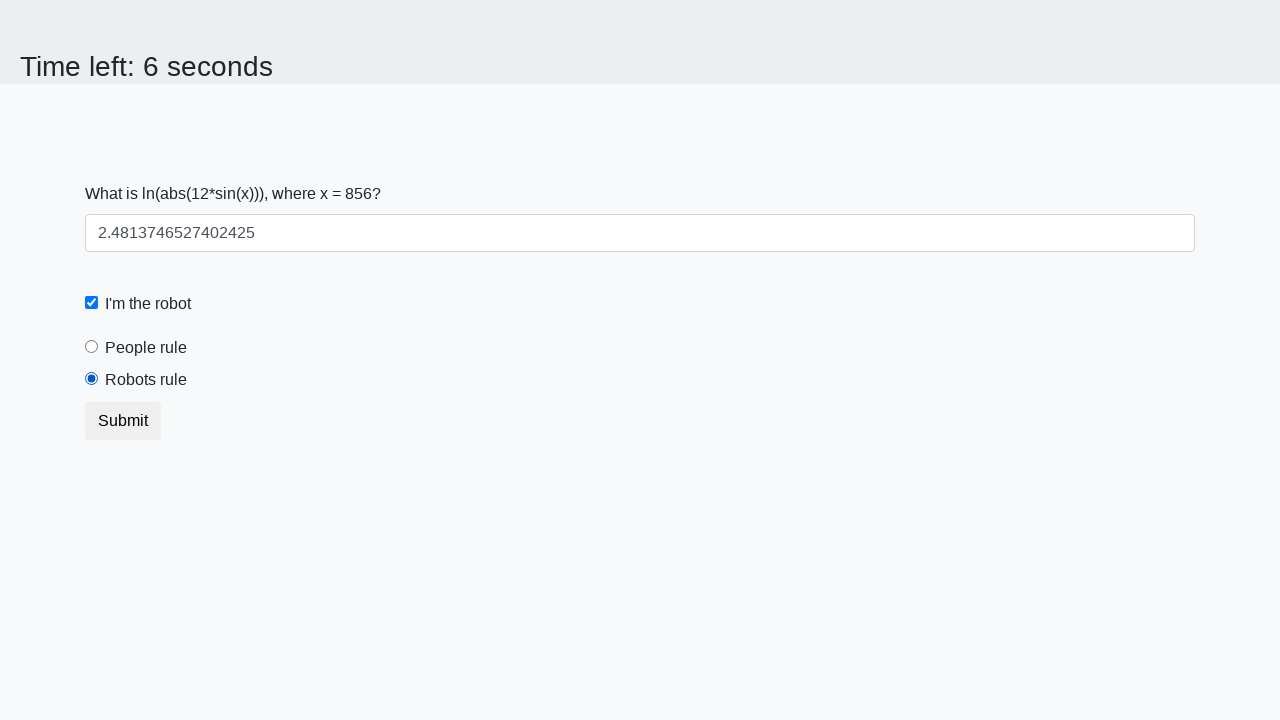

Clicked the submit button to submit the form at (123, 421) on button.btn
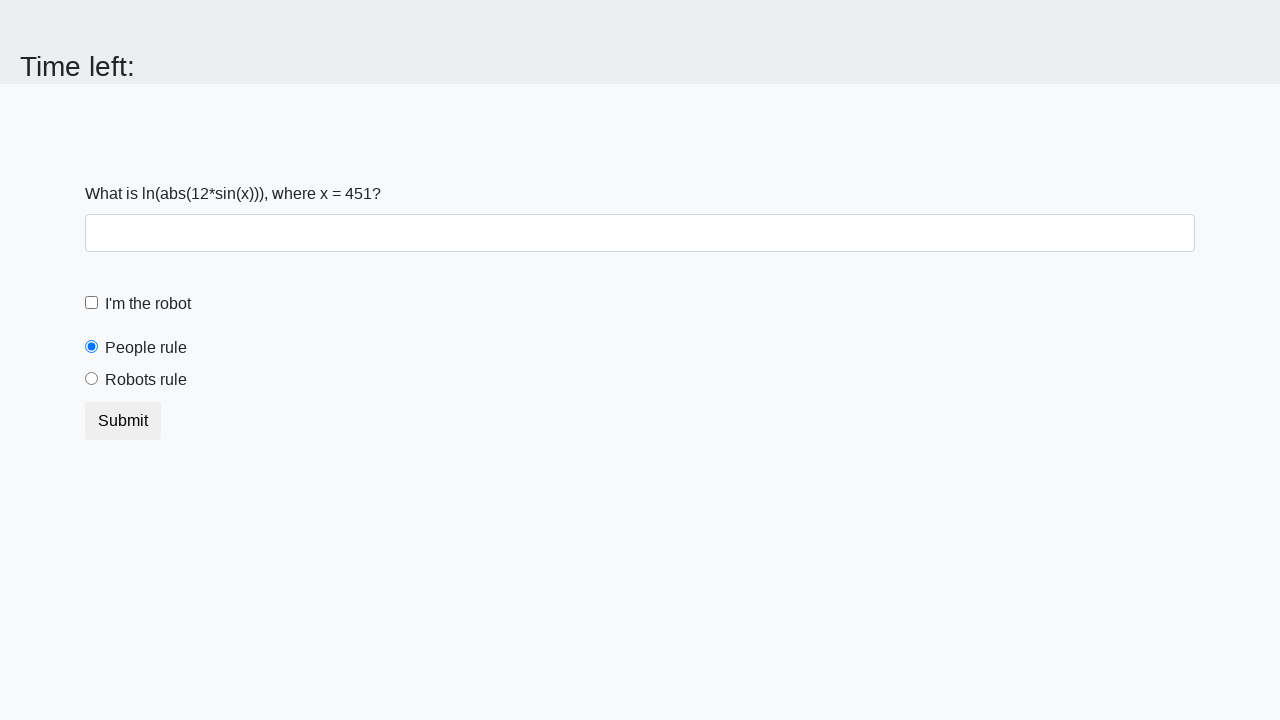

Waited for form submission to complete
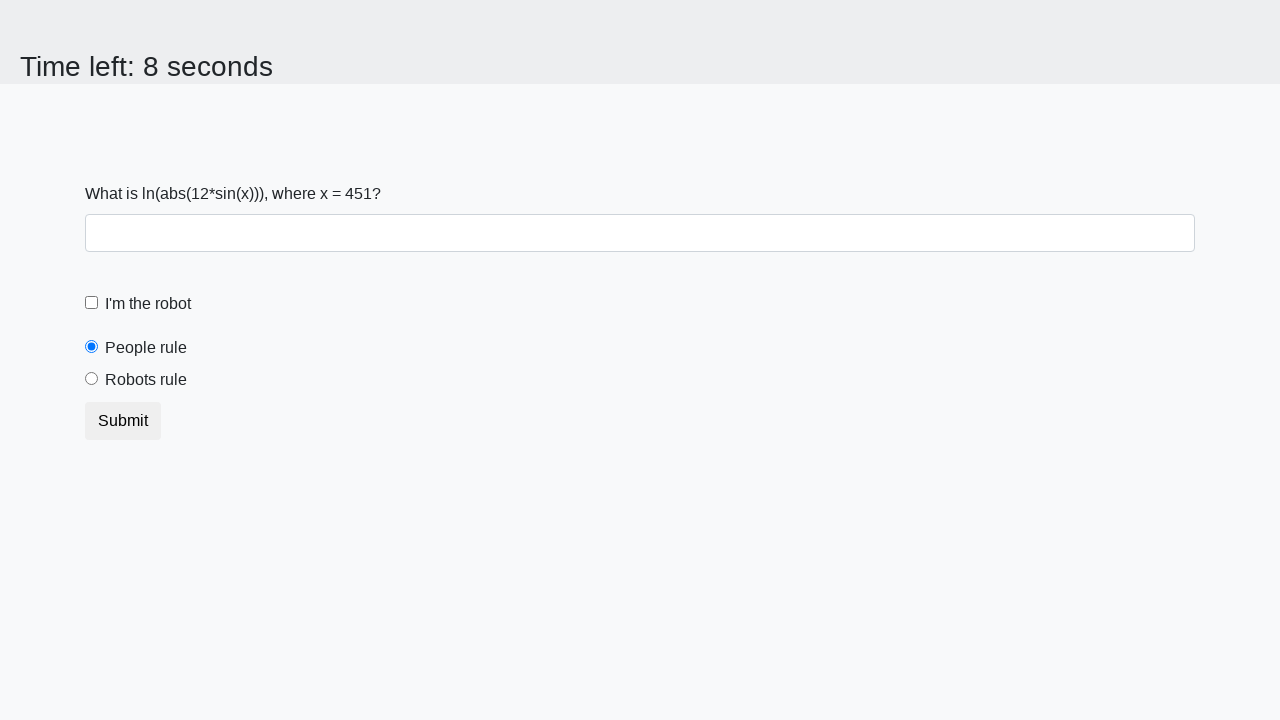

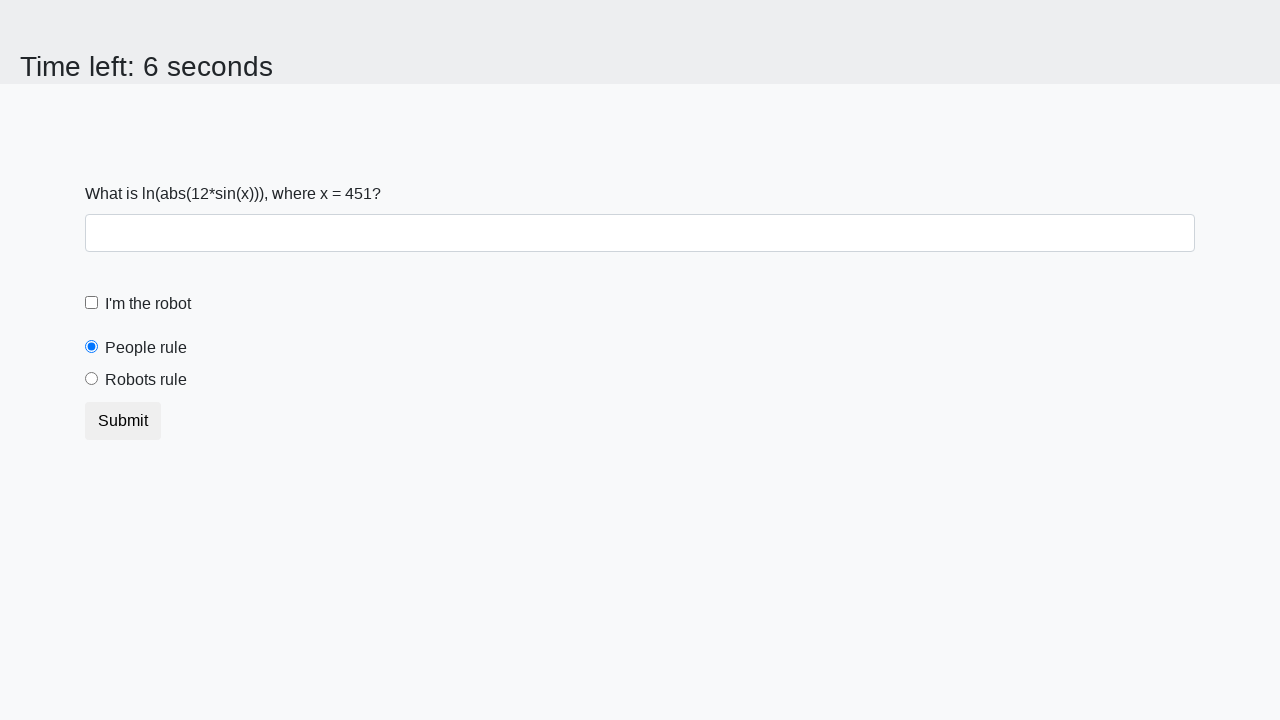